Tests mouse interactions including hover actions and opening links in new tabs using keyboard modifiers

Starting URL: https://www.mphasis.com/home.html

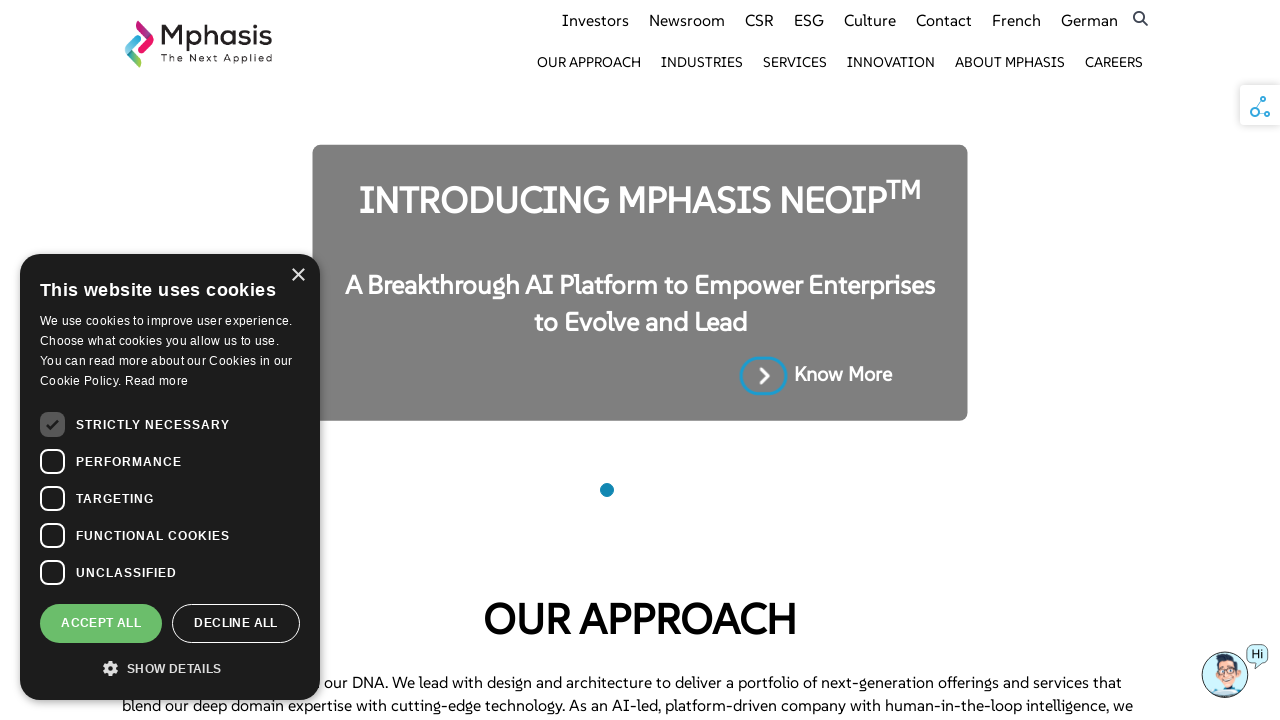

Hovered over Industries menu at (702, 62) on xpath=//a[text()='Industries']
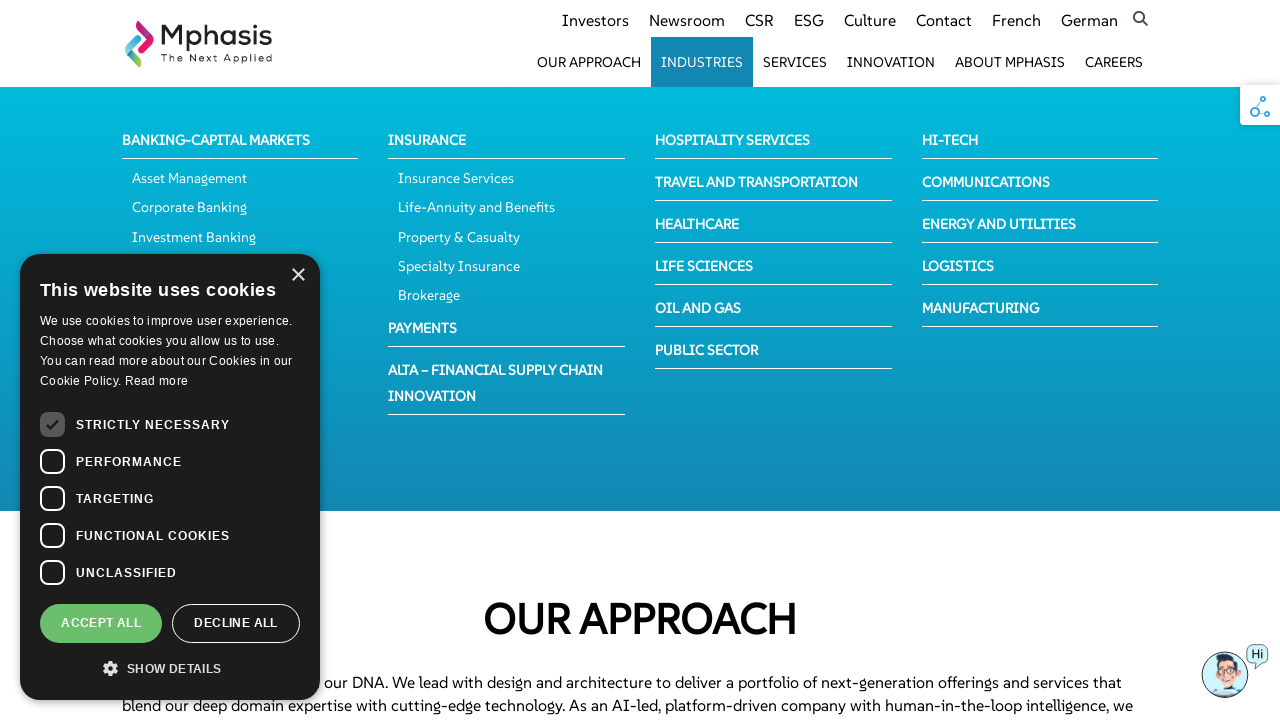

Pressed Control key down
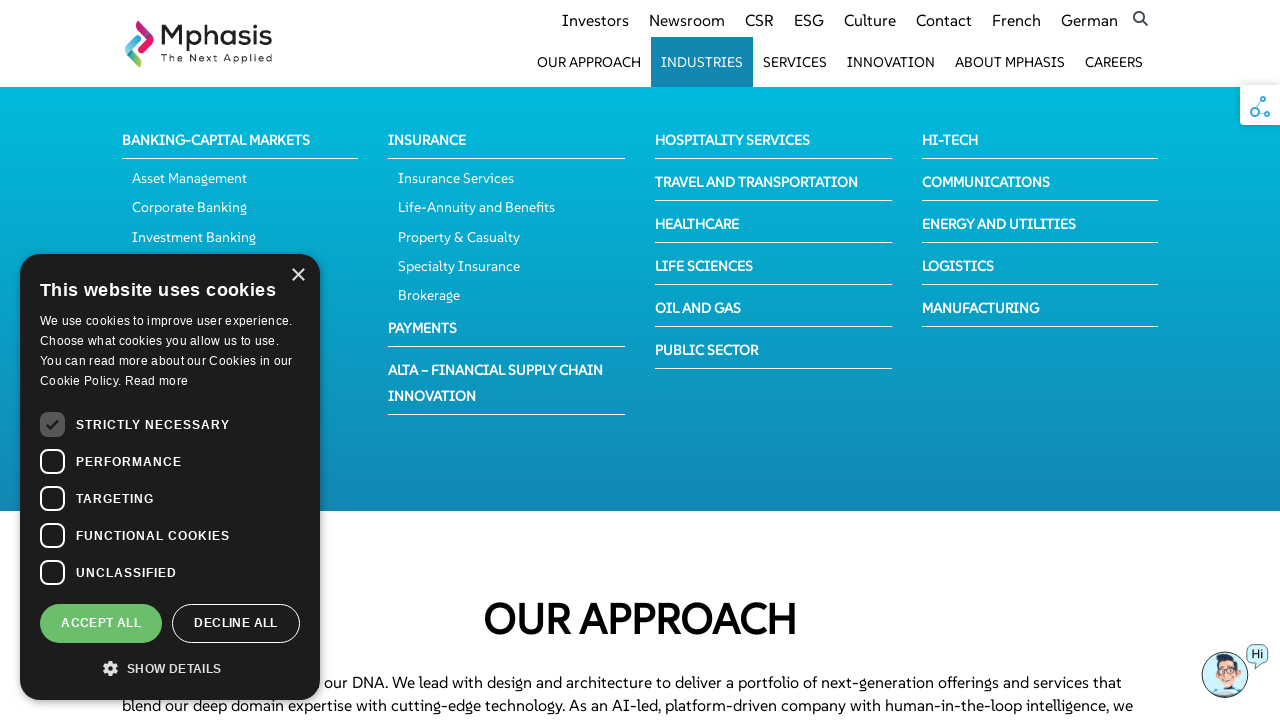

Clicked Hi-Tech link with Control key to open in new tab at (950, 140) on xpath=//span[contains(text(),'Hi-Tech')]
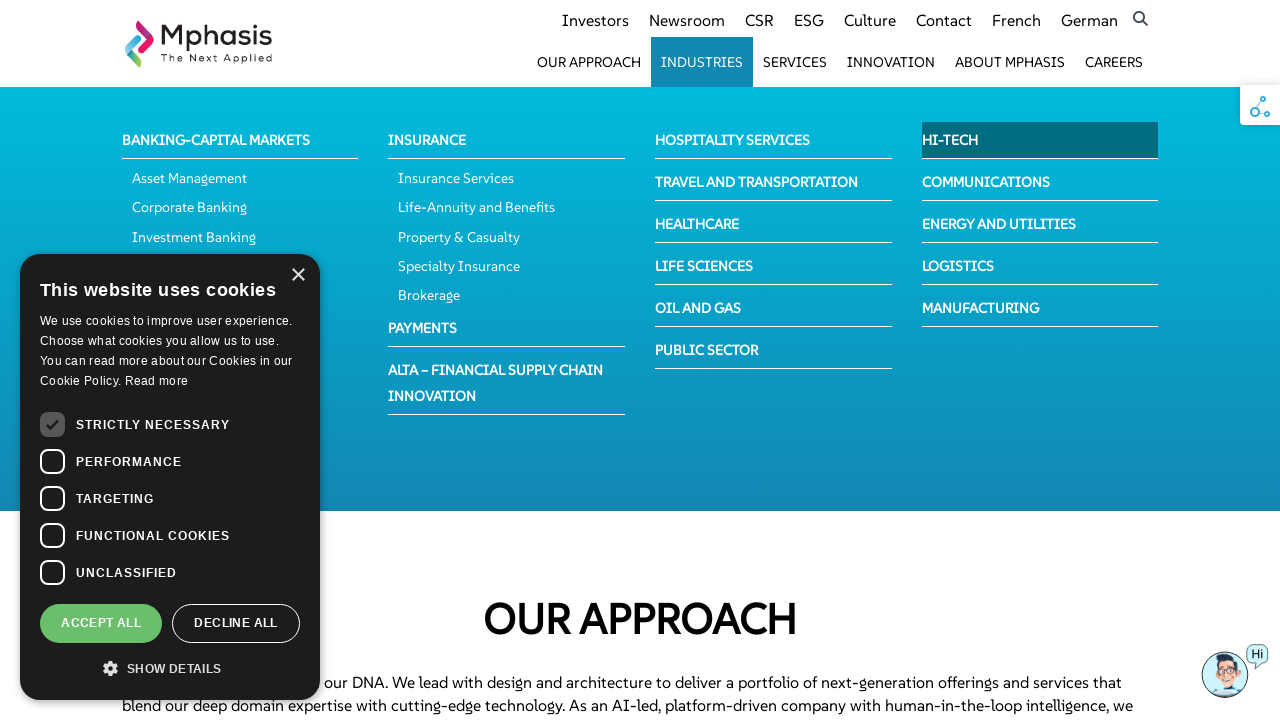

Released Control key
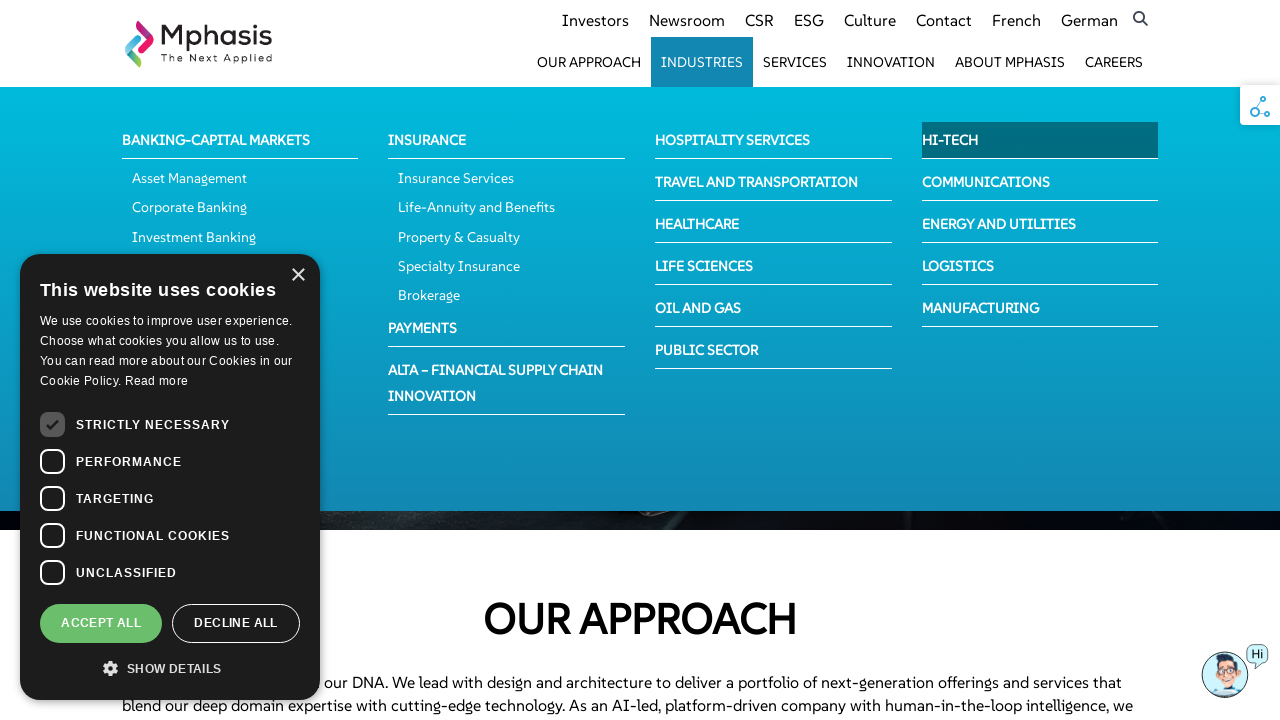

New tab loaded
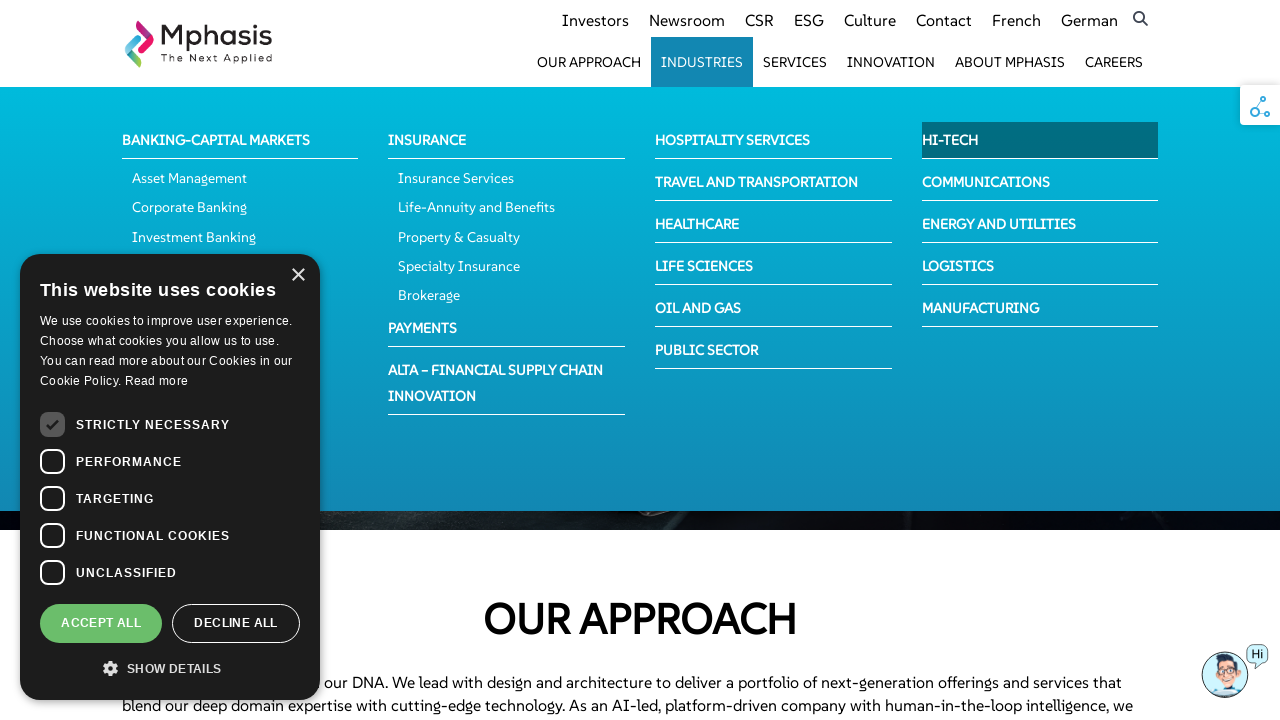

Switched to new tab
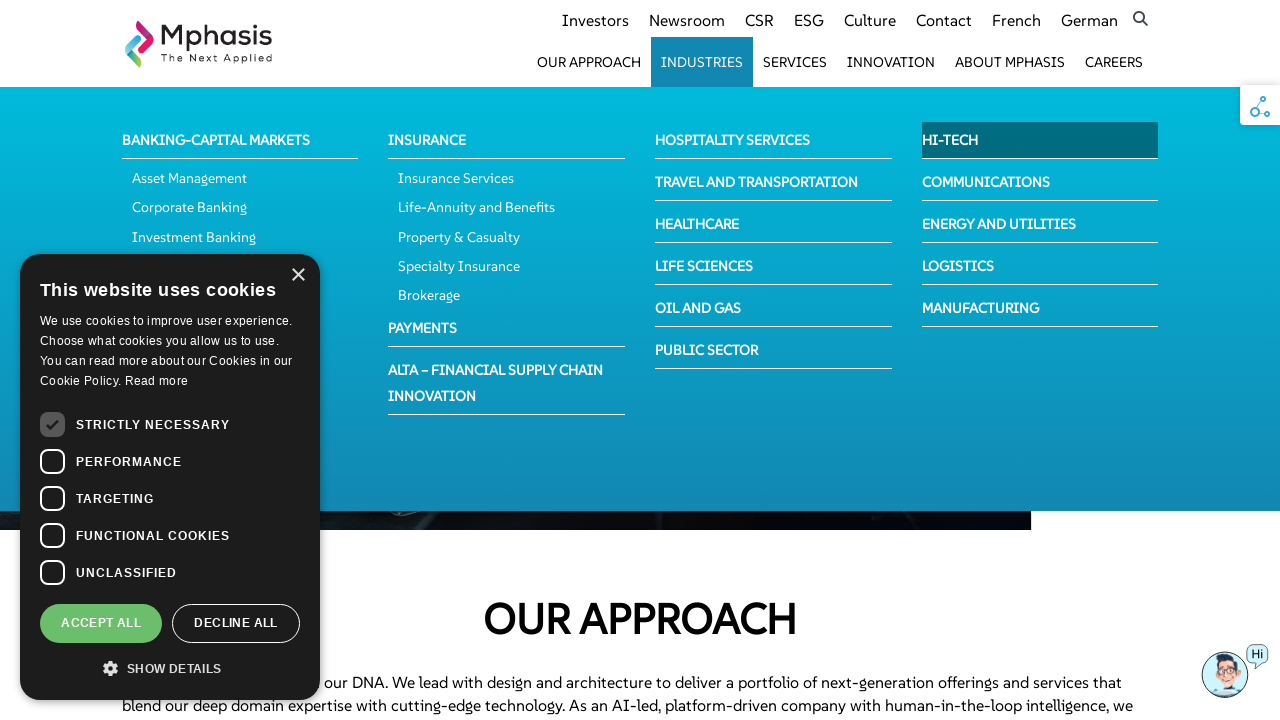

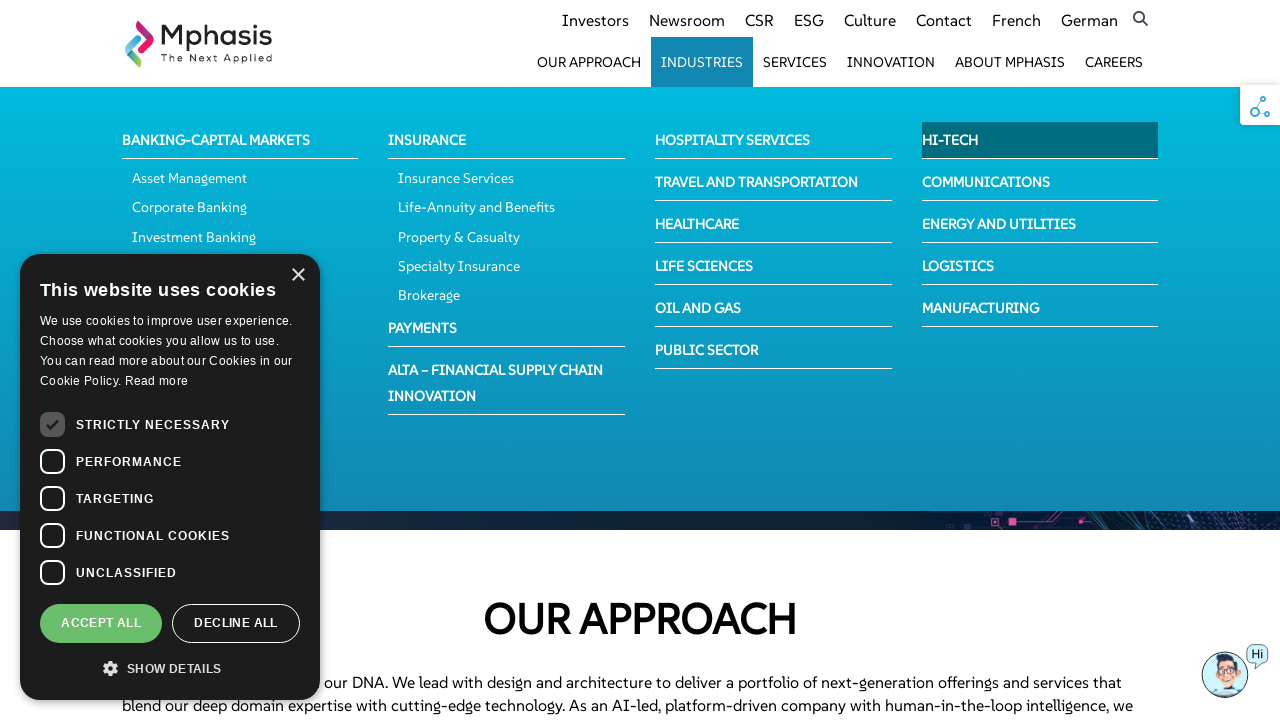